Navigates to Browse Languages M section and verifies MySQL is the last language listed

Starting URL: http://www.99-bottles-of-beer.net/

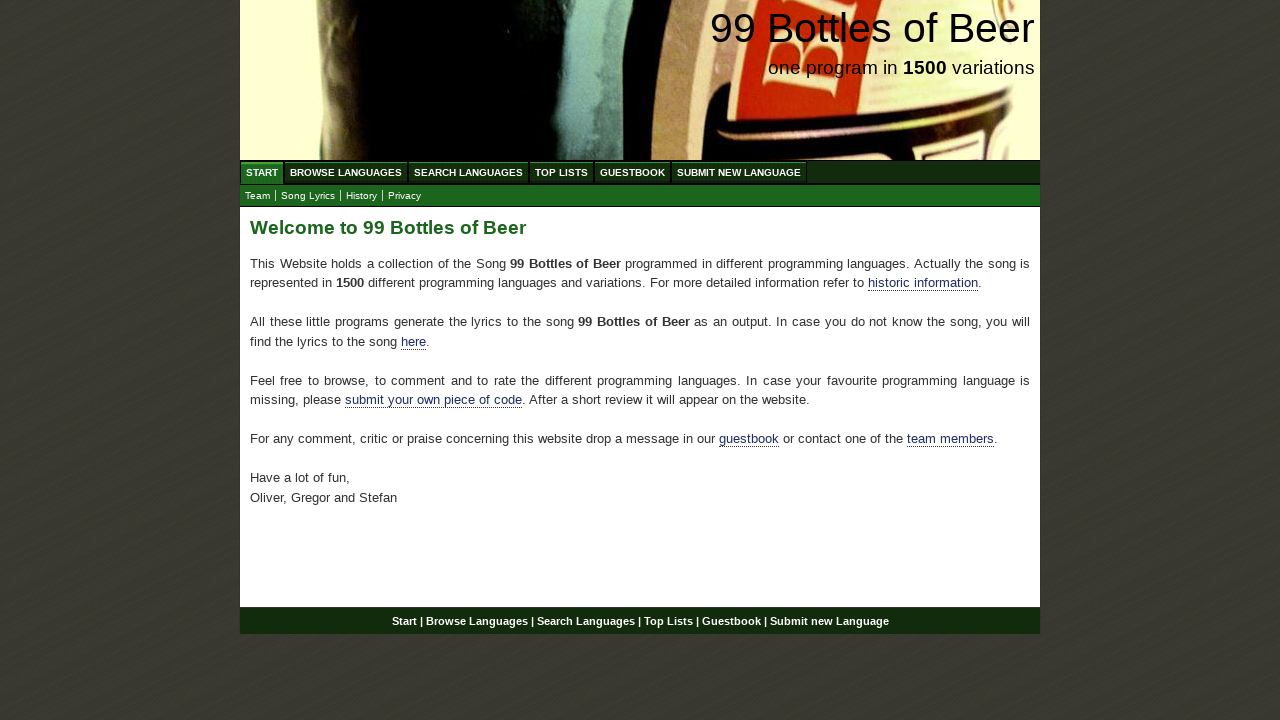

Clicked on Browse Languages menu item at (346, 172) on xpath=//ul[@id='menu']/li/a[@href='/abc.html']
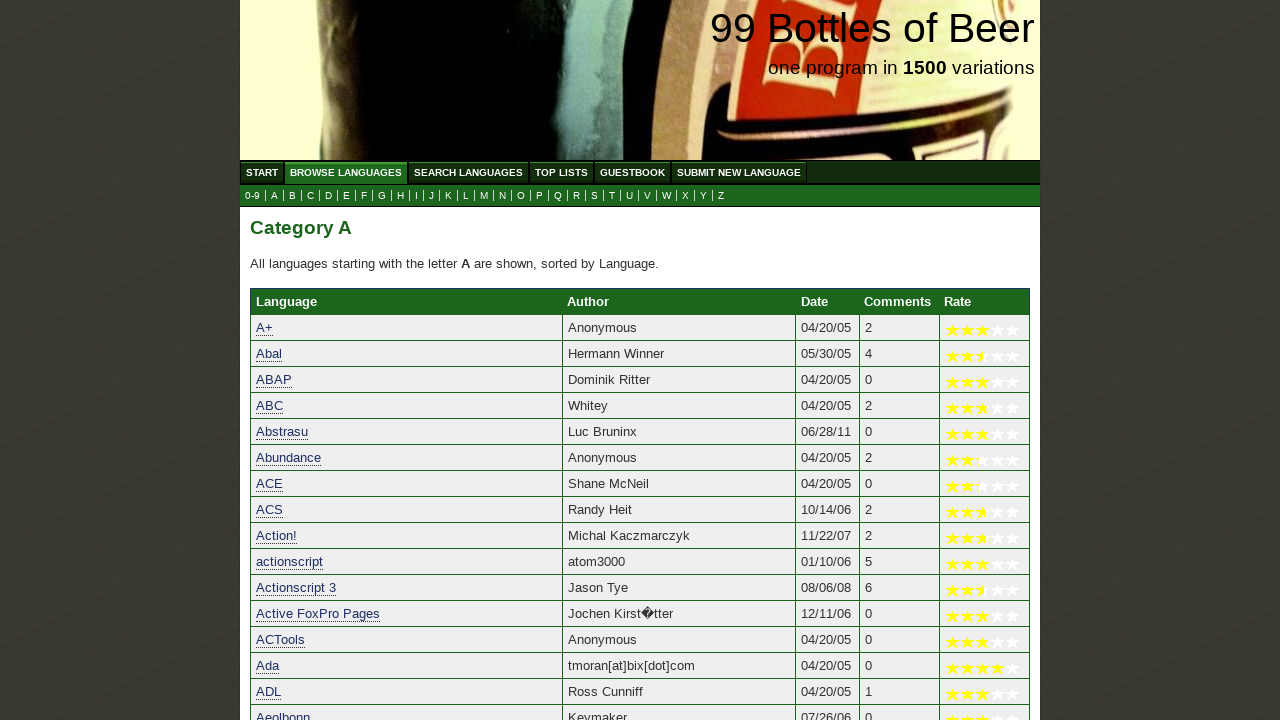

Clicked on M link to view languages starting with M at (484, 196) on xpath=//a[@href='m.html']
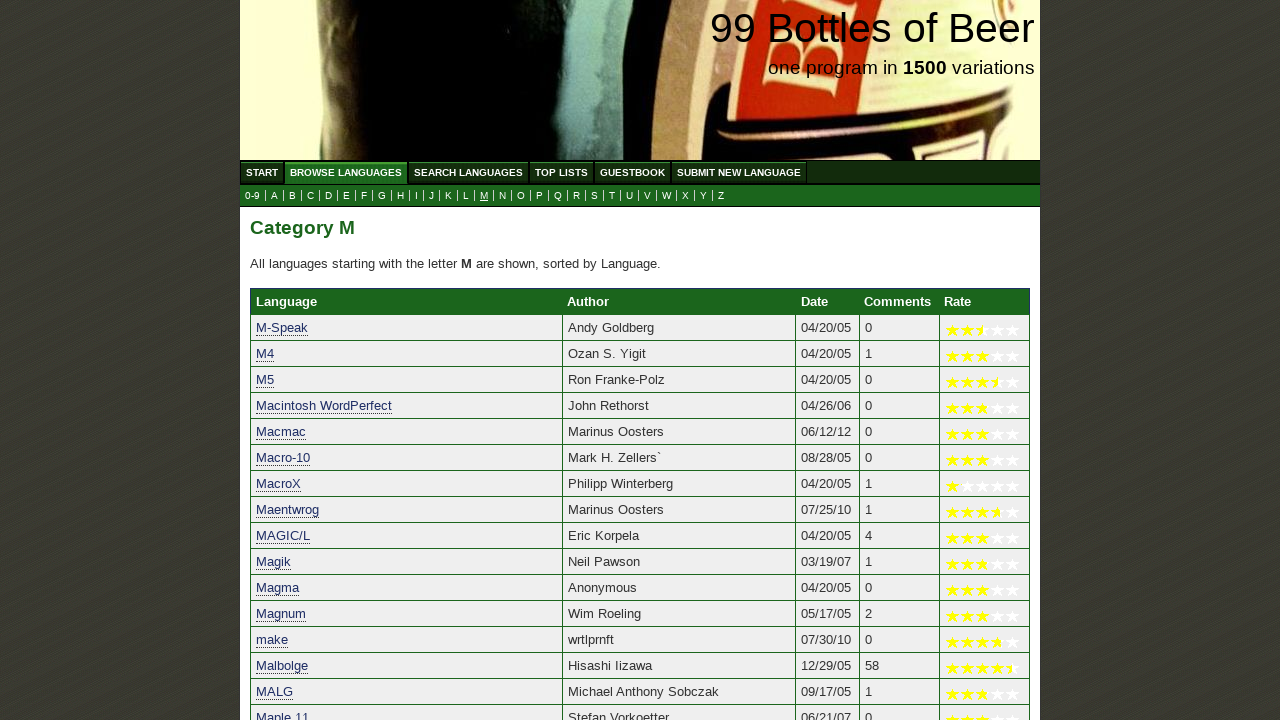

Last language entry loaded and verified as MySQL
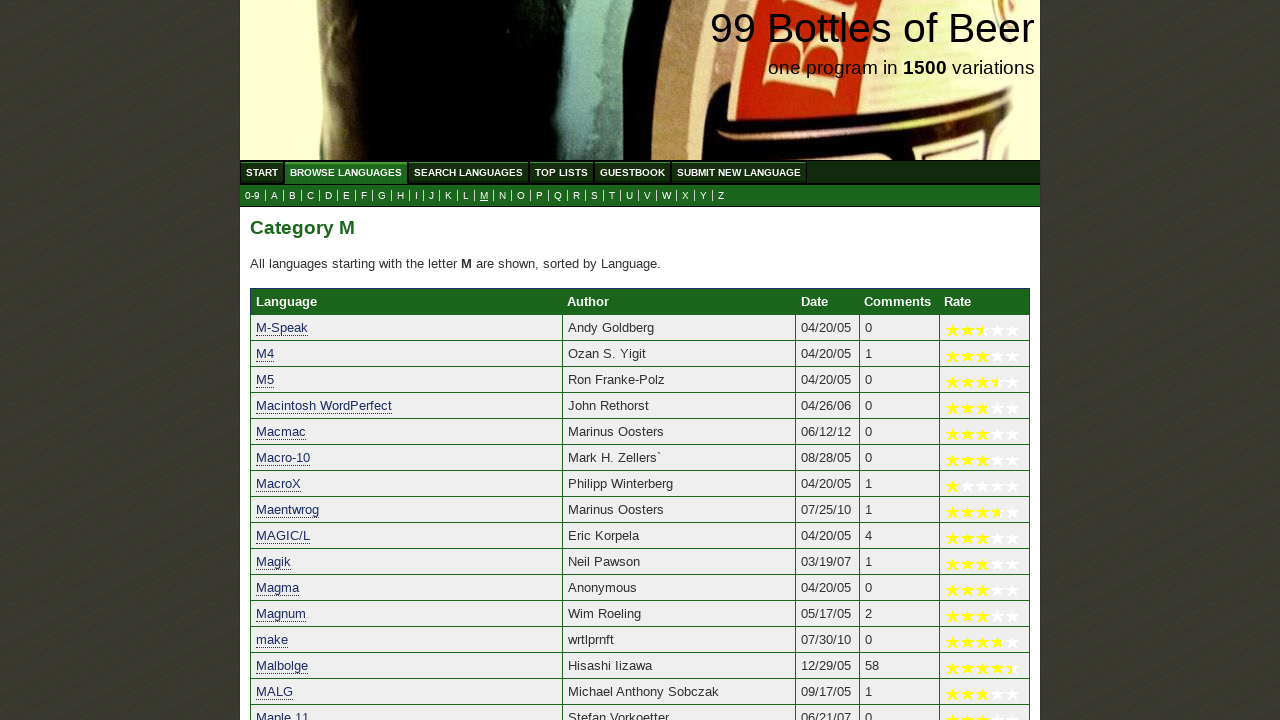

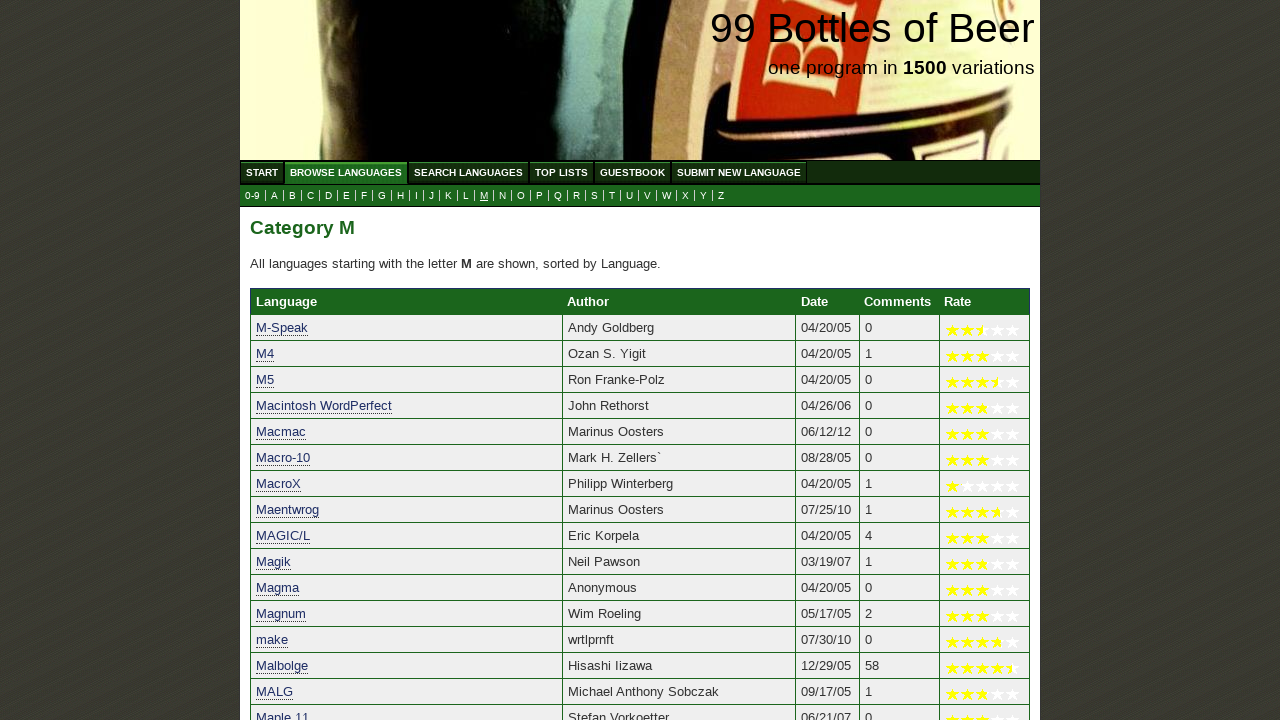